Tests clicking on the YouTube social media link in the footer of MWC website and verifies that it opens a new tab navigating to YouTube.

Starting URL: https://mwc.com.vn/

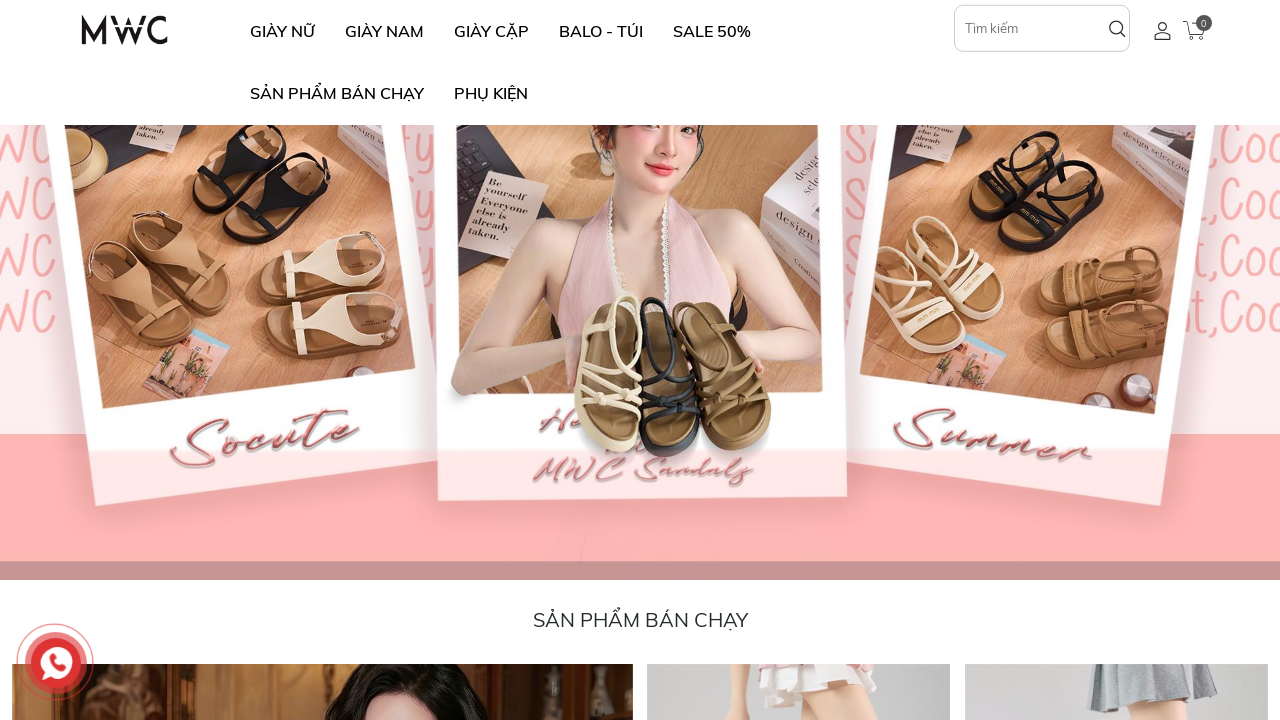

Hovered over YouTube icon in footer at (954, 368) on #sectionInfoFooter > div > div > div:nth-child(3) > ul.navbar-social > li:nth-ch
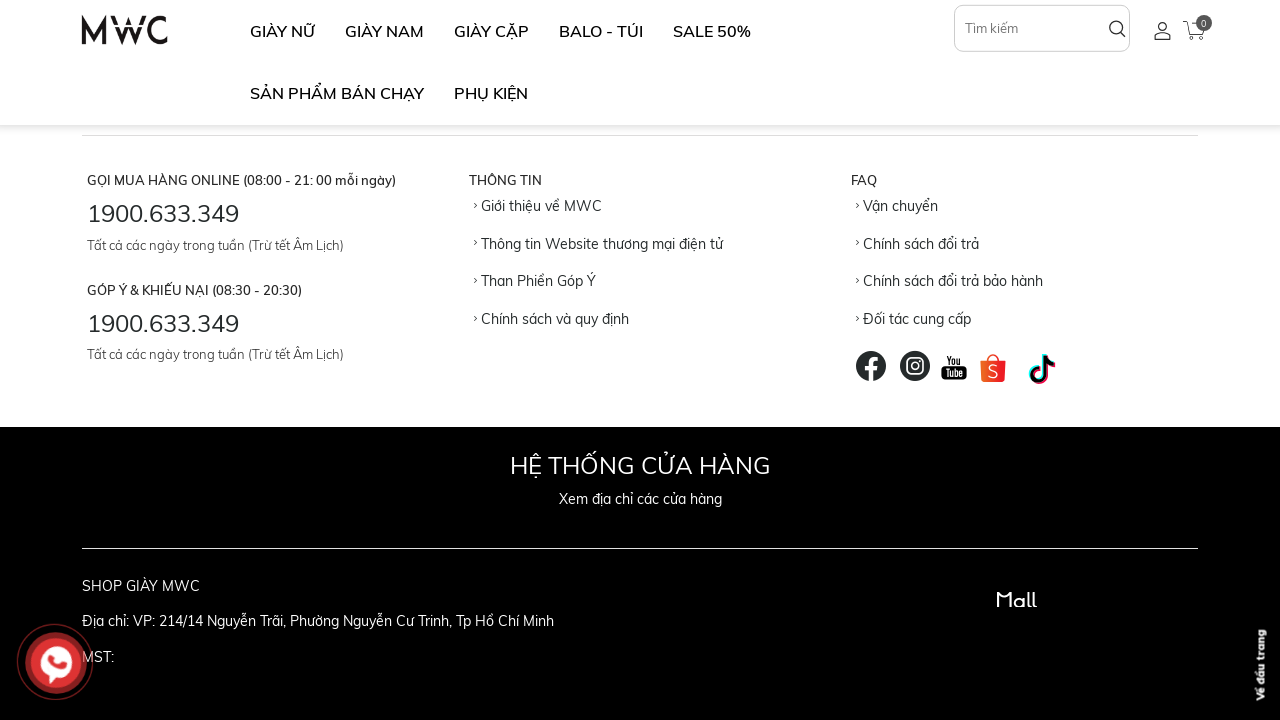

Clicked YouTube icon to open new tab at (954, 368) on #sectionInfoFooter > div > div > div:nth-child(3) > ul.navbar-social > li:nth-ch
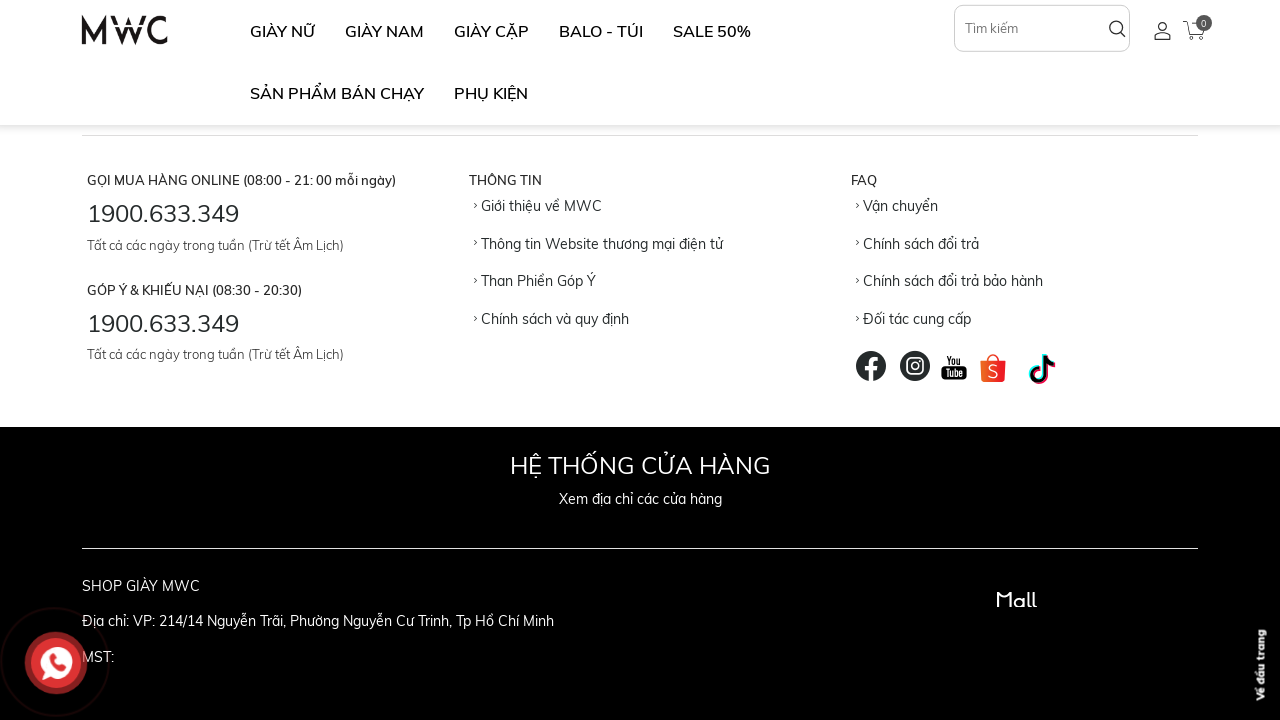

New YouTube tab opened and loaded
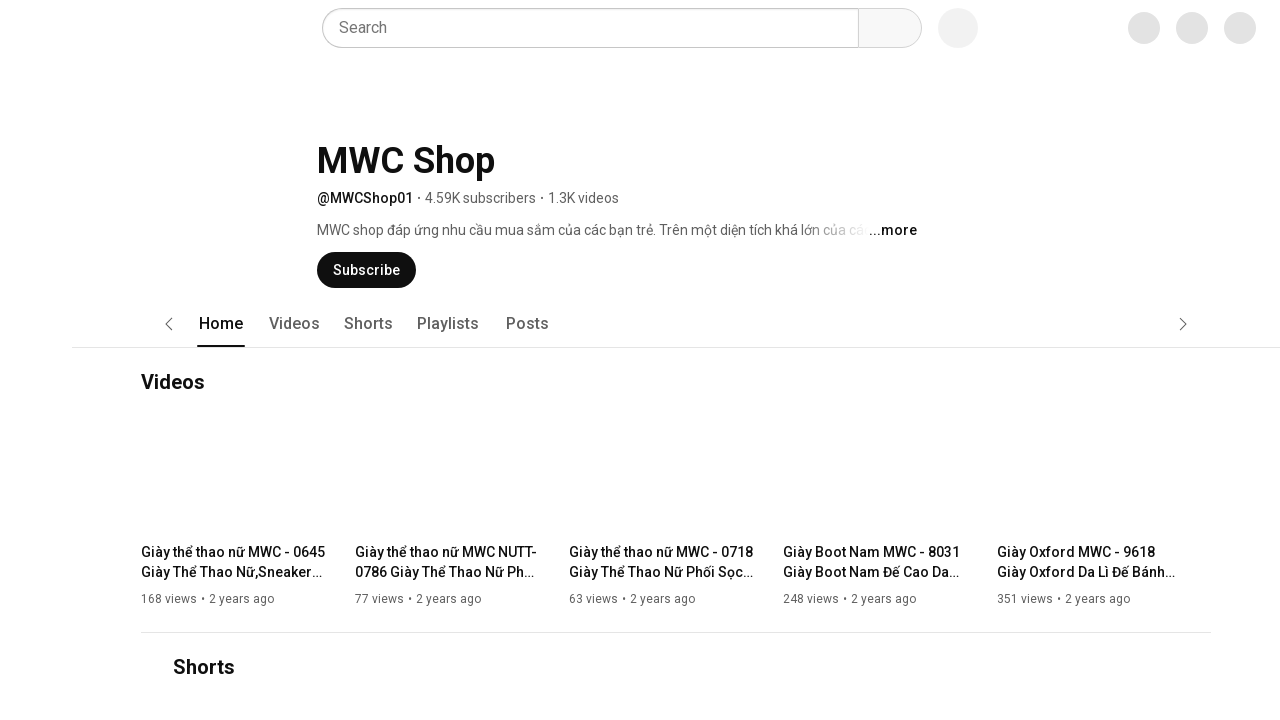

Verified YouTube URL contains 'youtube.com'
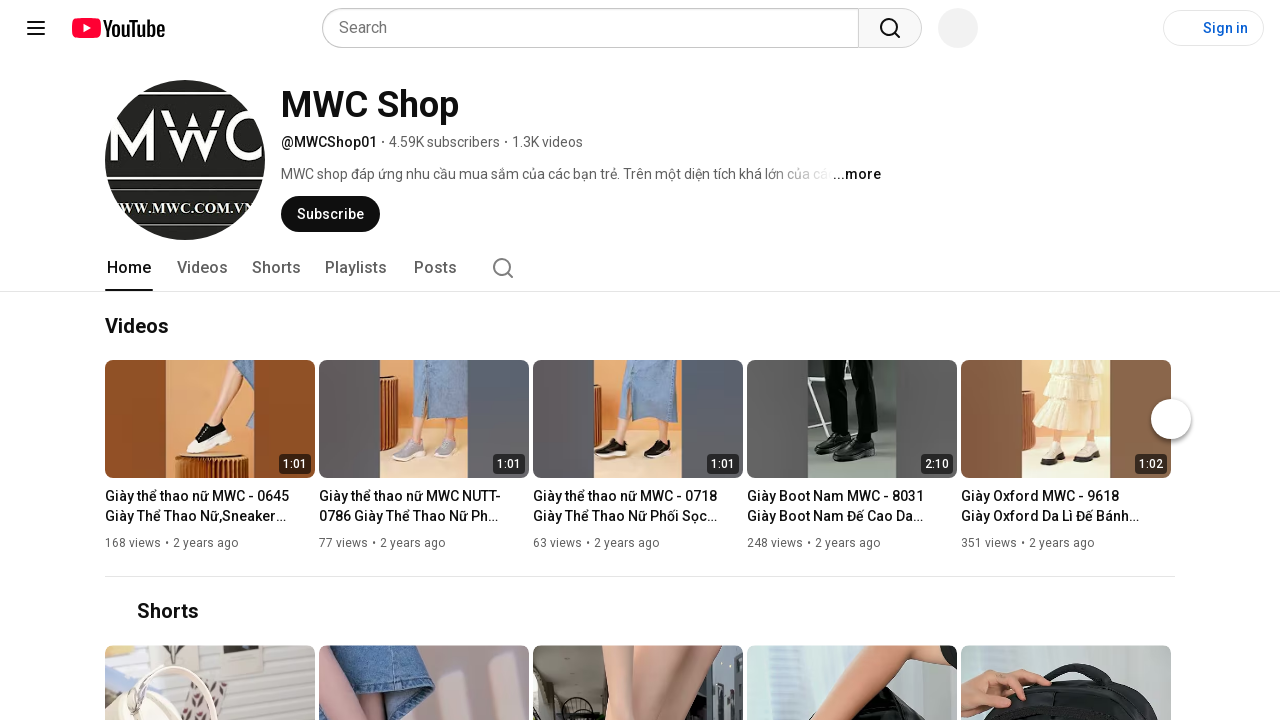

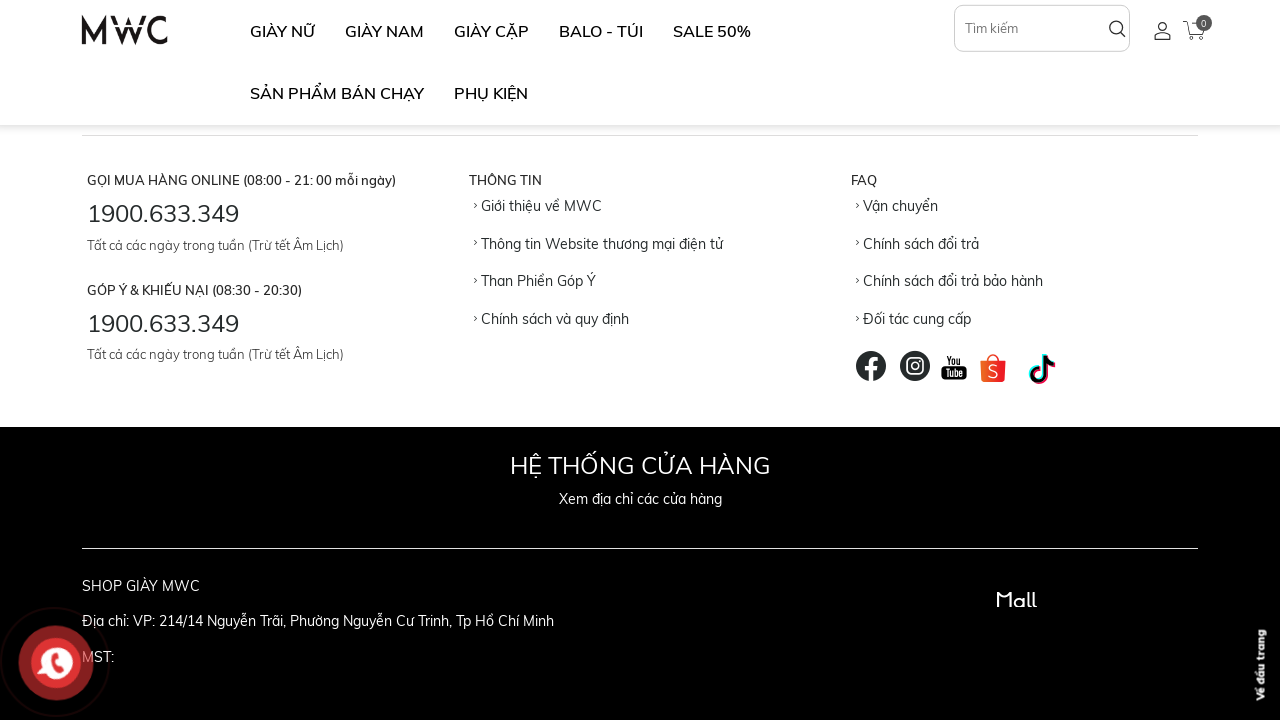